Tests that the email input field is visible and can accept text input

Starting URL: https://is601-final-proj-jnpuhe7es-roderics-projects.vercel.app/

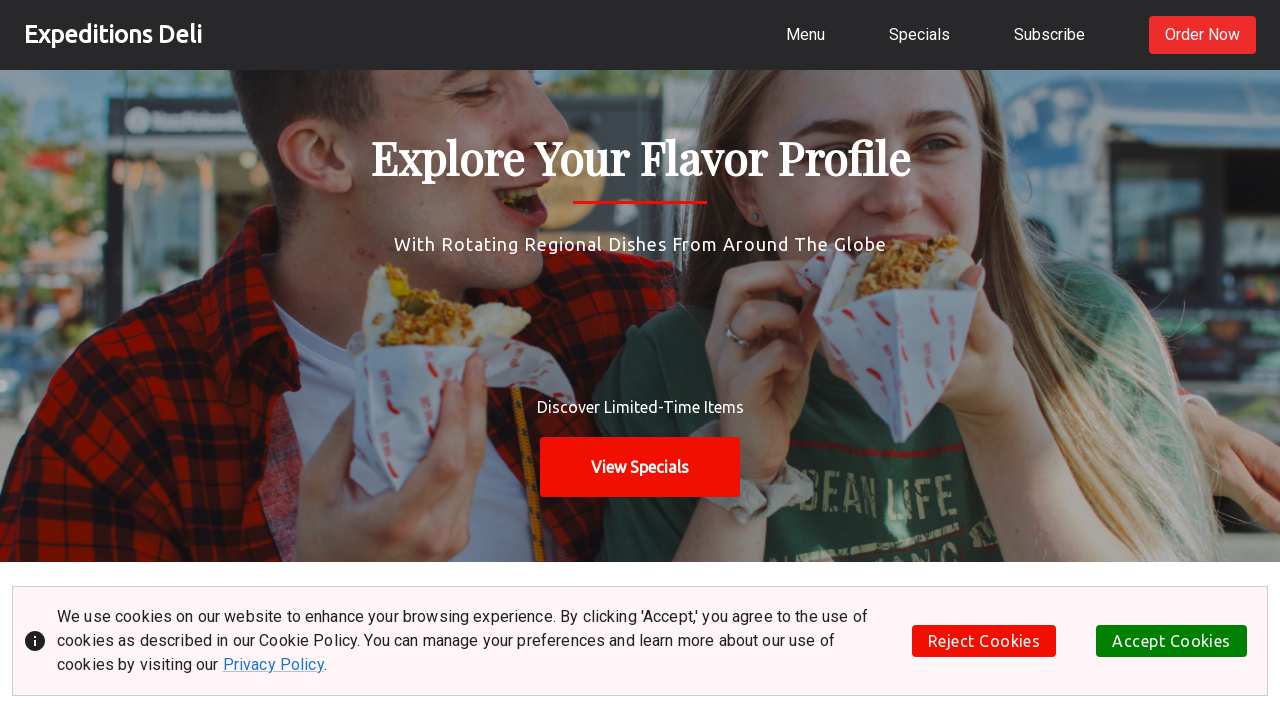

Located email input field using MuiInputBase-input selector
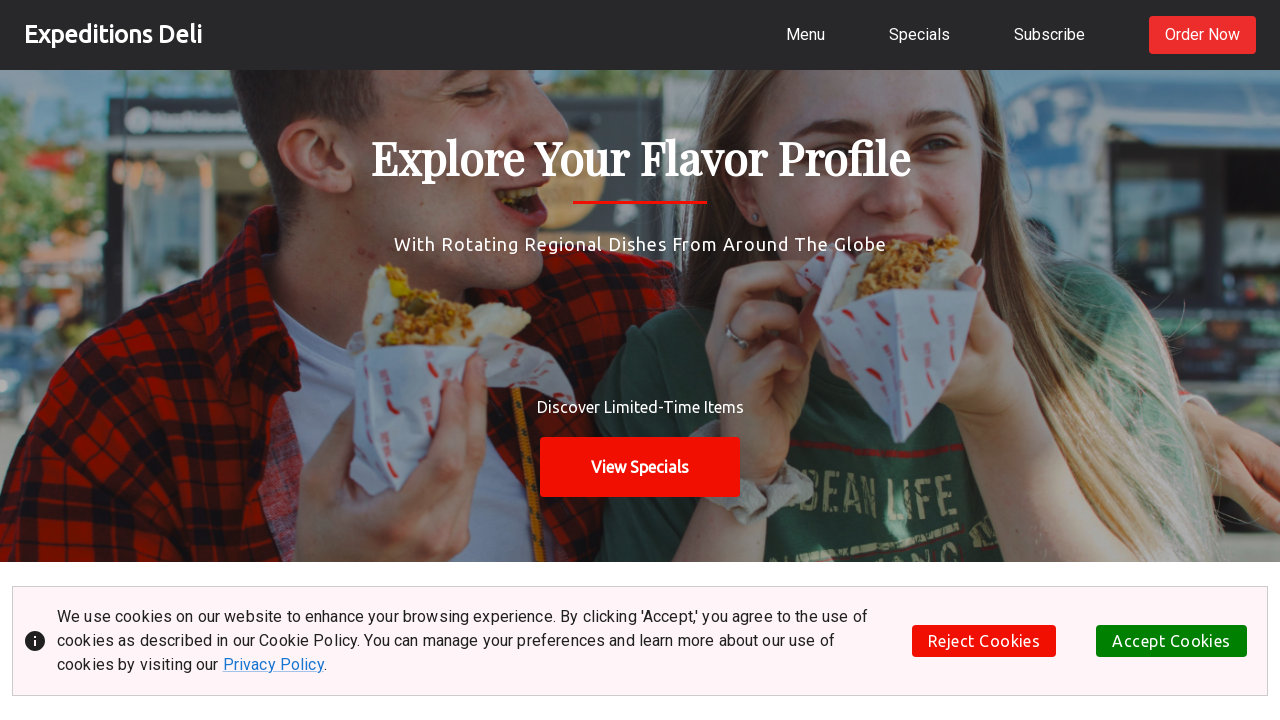

Email field became visible
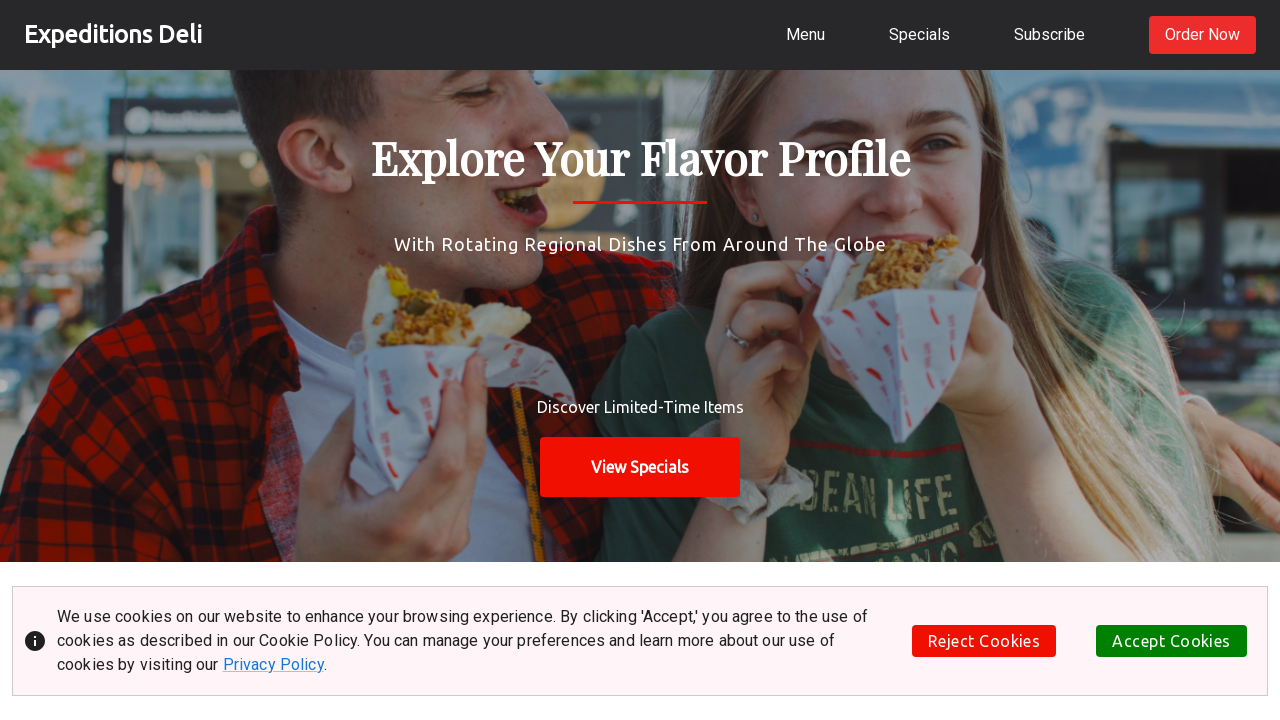

Verified email field is visible
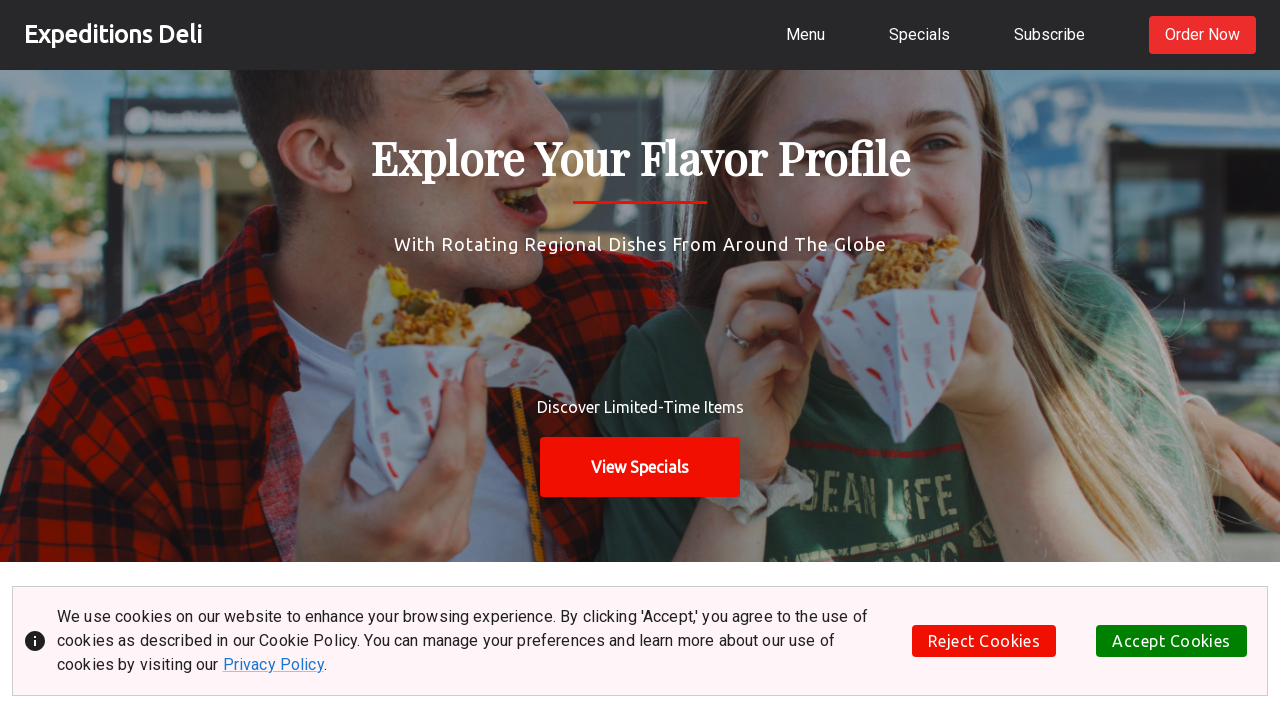

Filled email field with 'subscriber247@example.com' on .MuiInputBase-input
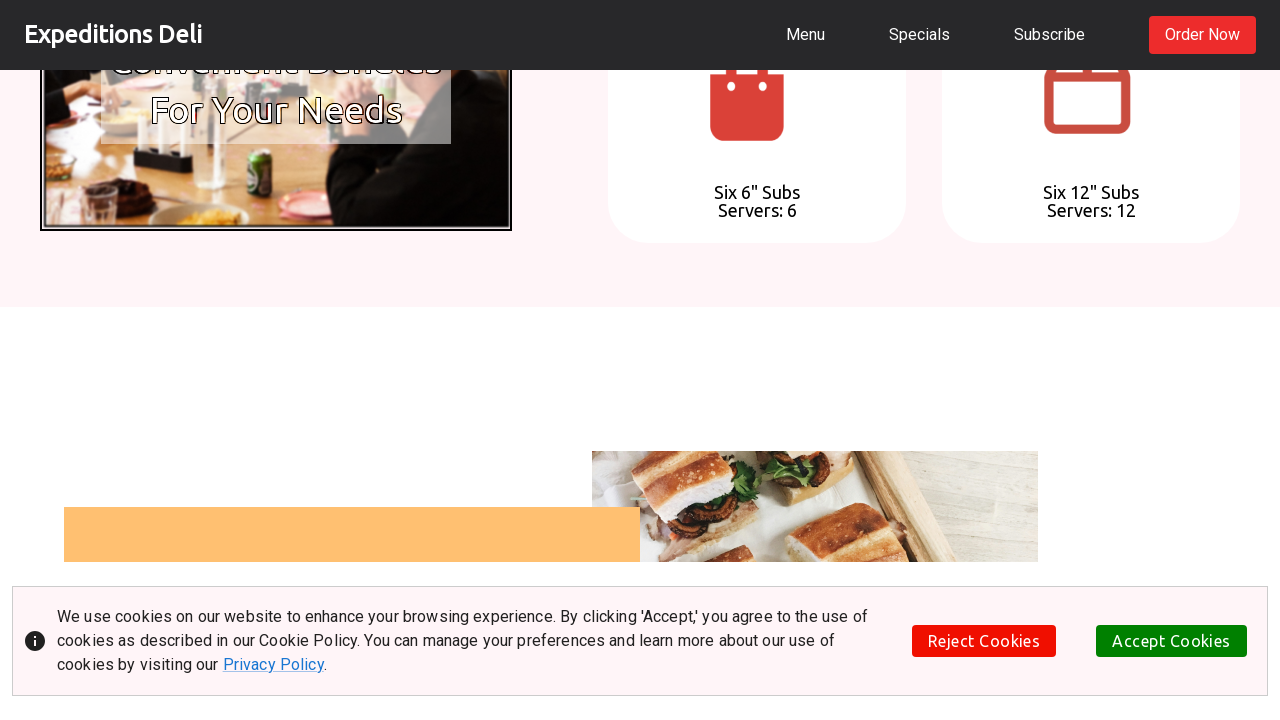

Retrieved email field value for verification
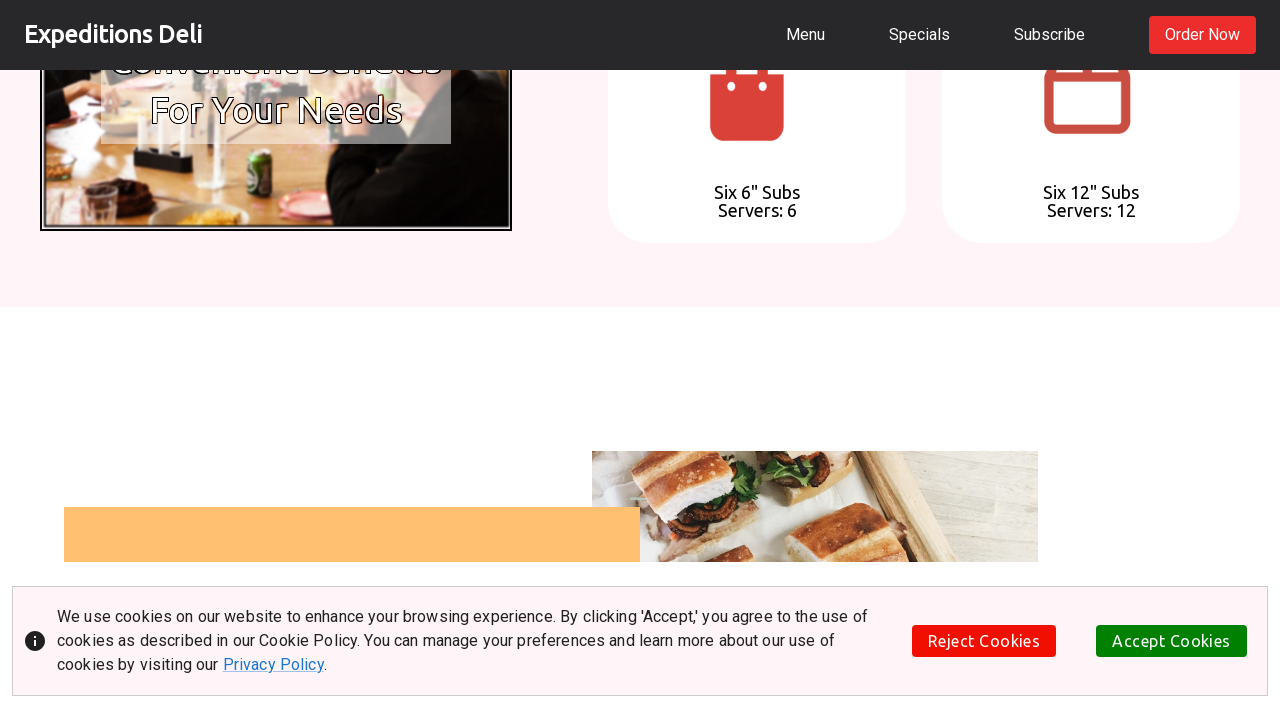

Verified email field contains correct value 'subscriber247@example.com'
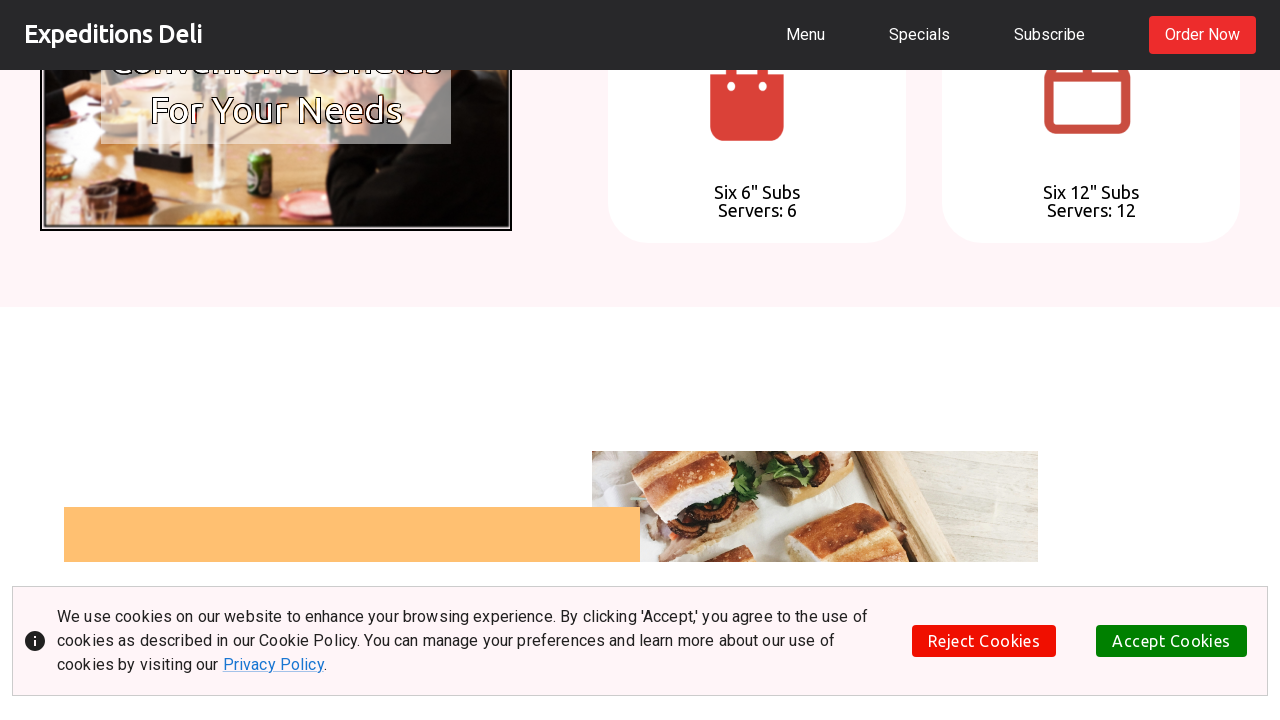

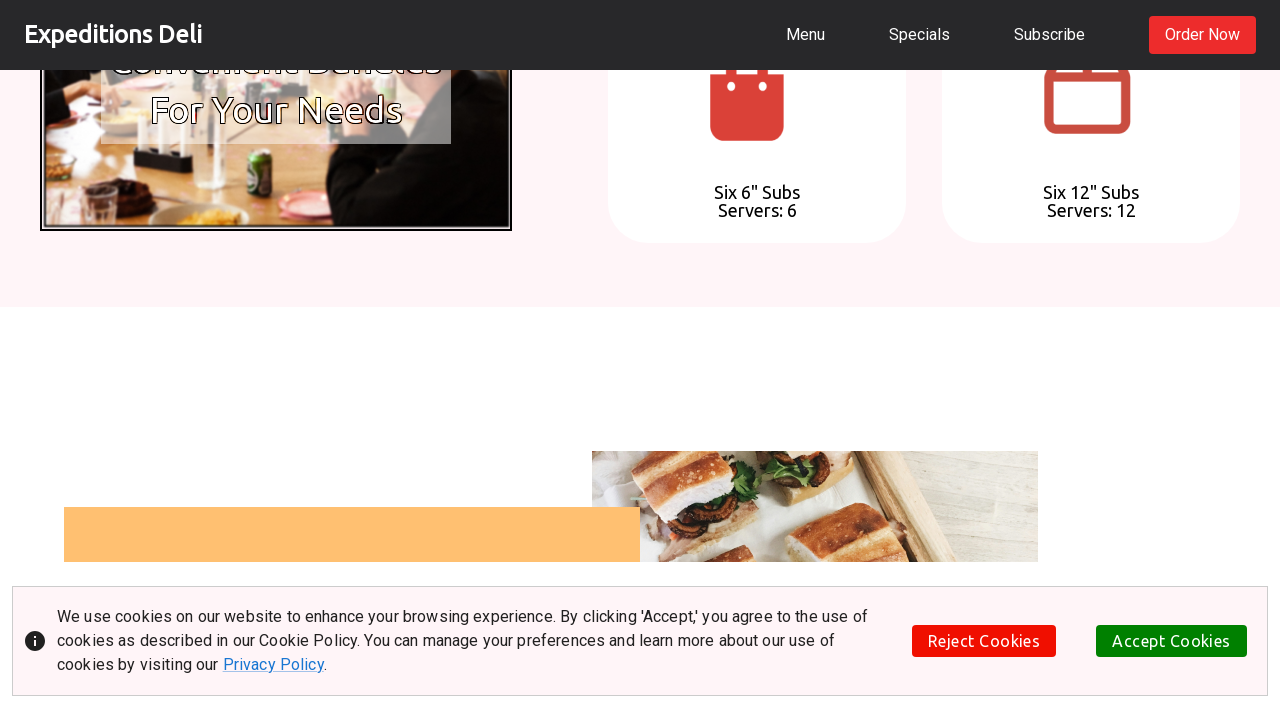